Tests browser window switching functionality by clicking a link that opens a new window, then switching to the child window and verifying navigation succeeded by checking the page title.

Starting URL: https://opensource-demo.orangehrmlive.com/web/index.php/auth/login

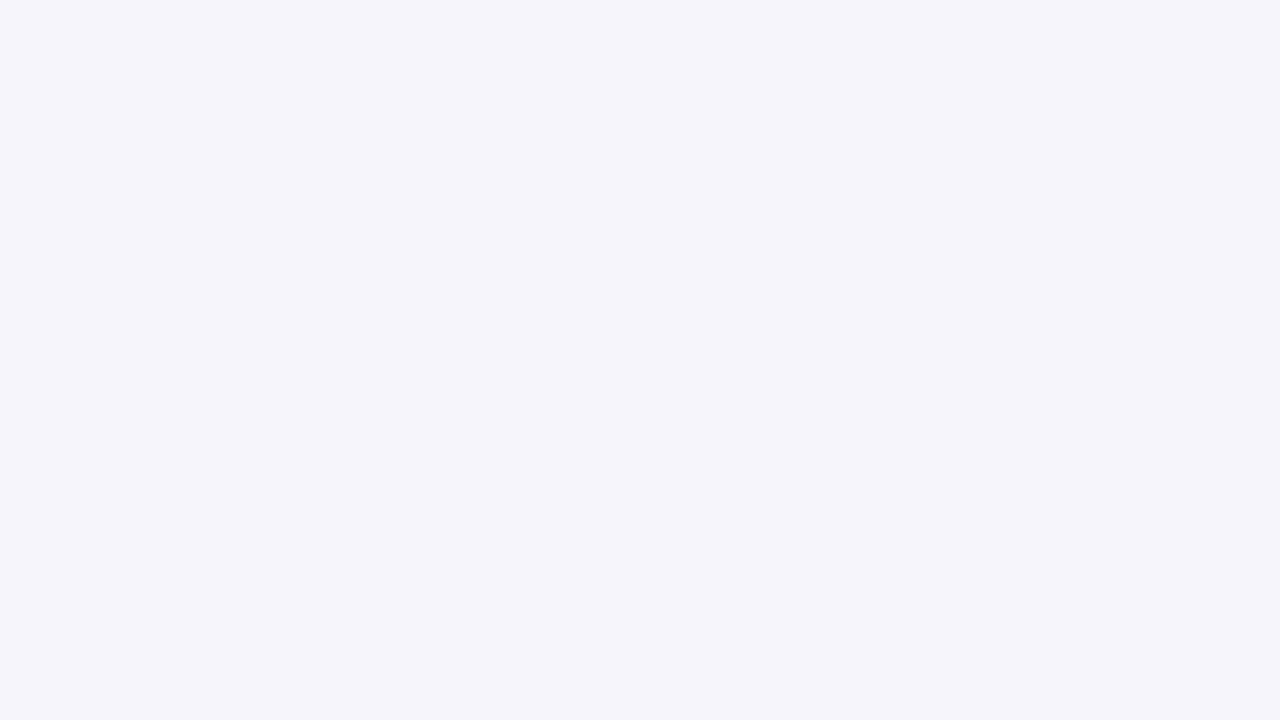

Clicked OrangeHRM, Inc link to open new window at (500, 654) on xpath=//a[normalize-space()='OrangeHRM, Inc']
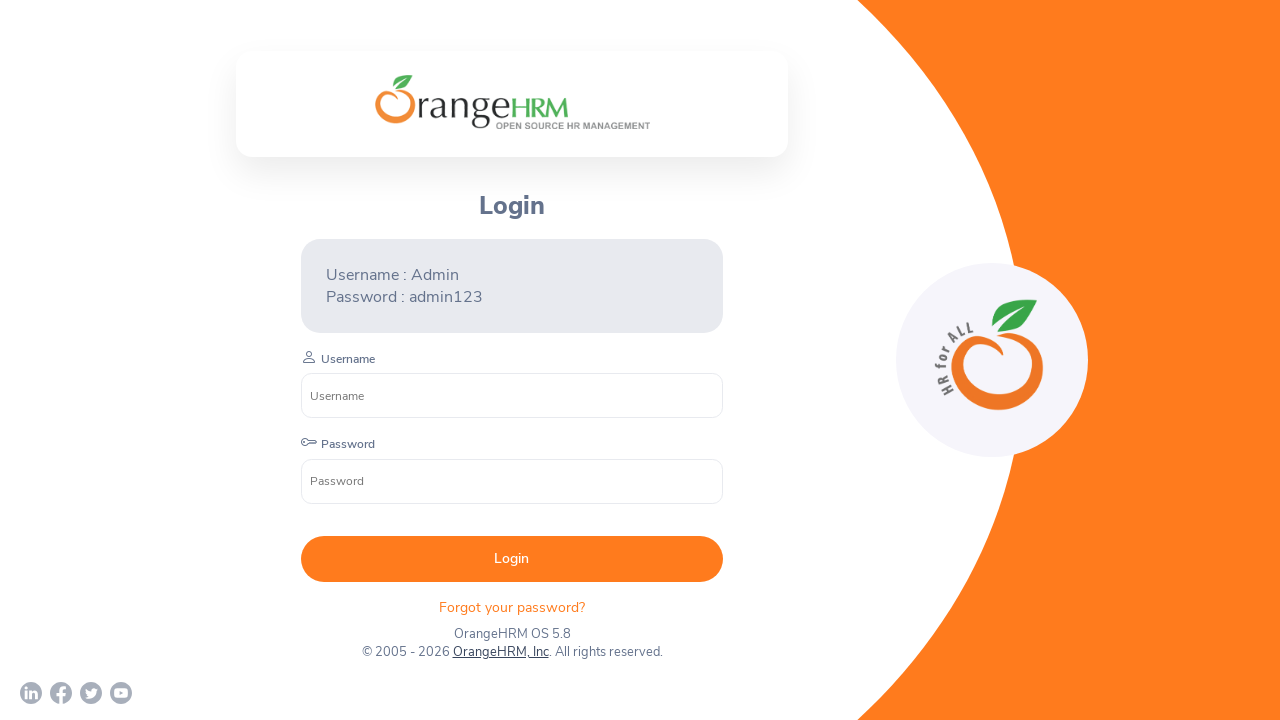

Switched to child window after link click
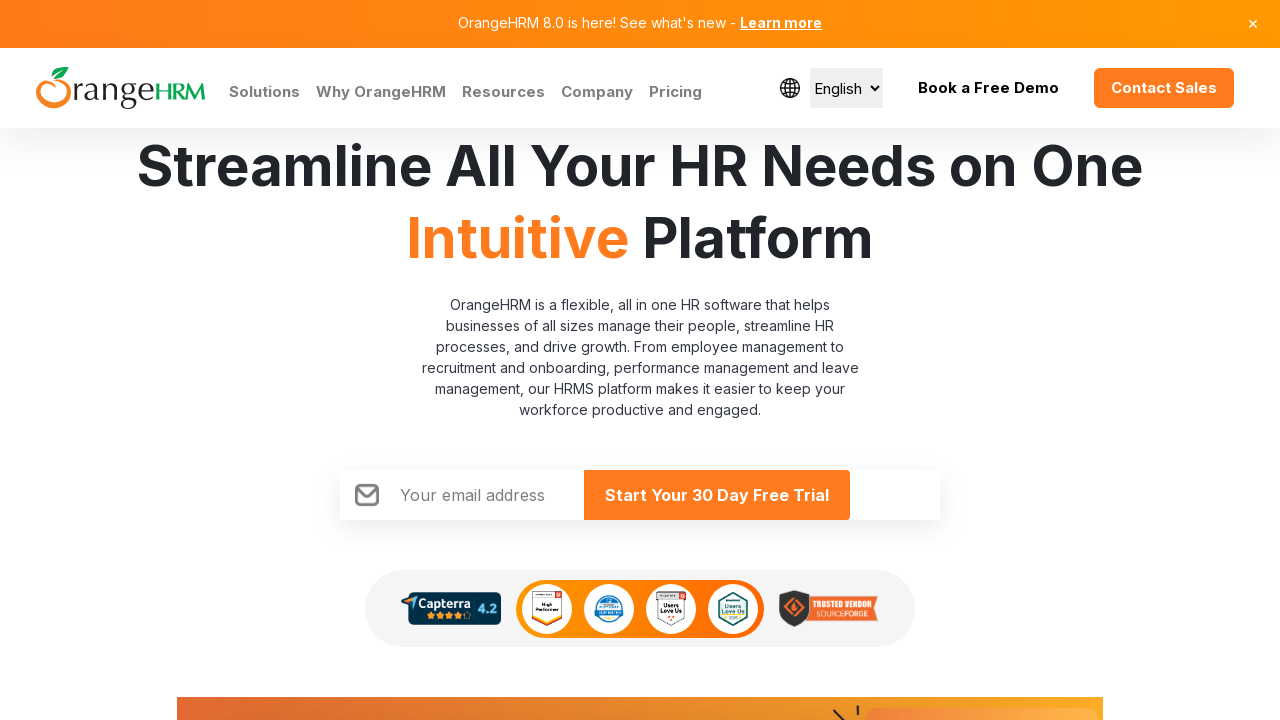

Child window page loaded successfully
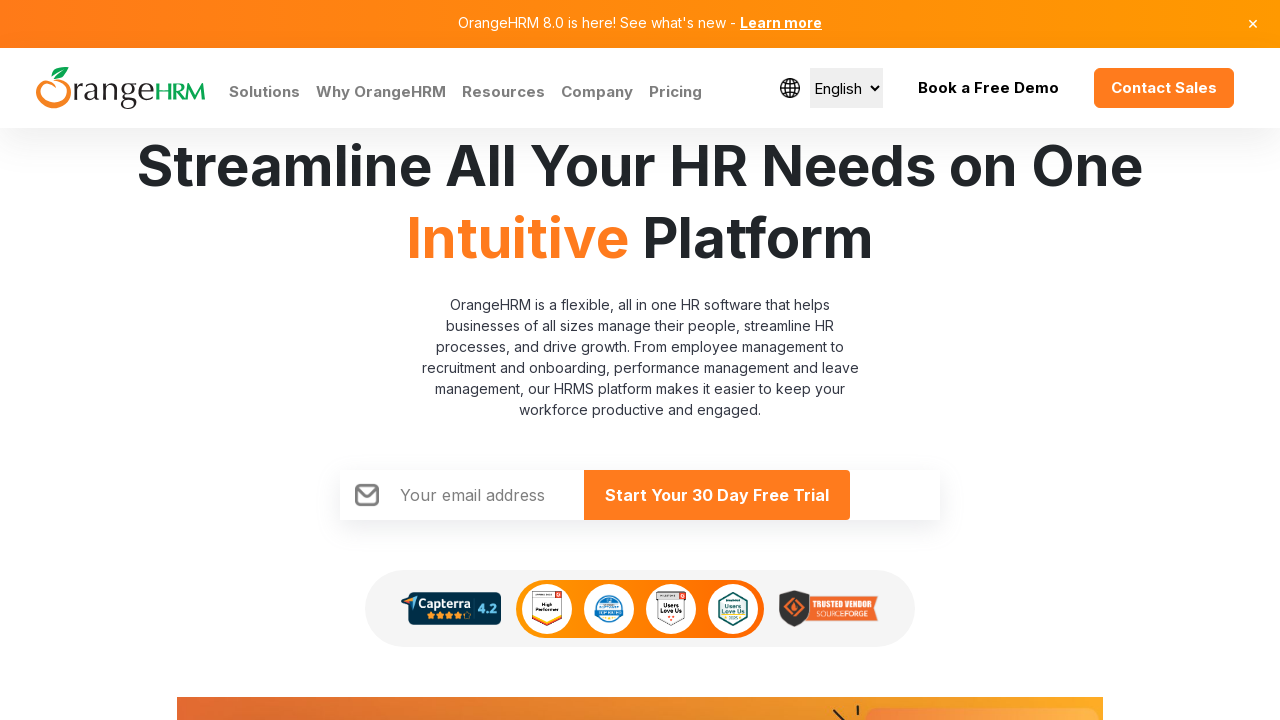

Verified child window title: Human Resources Management Software | HRMS | OrangeHRM
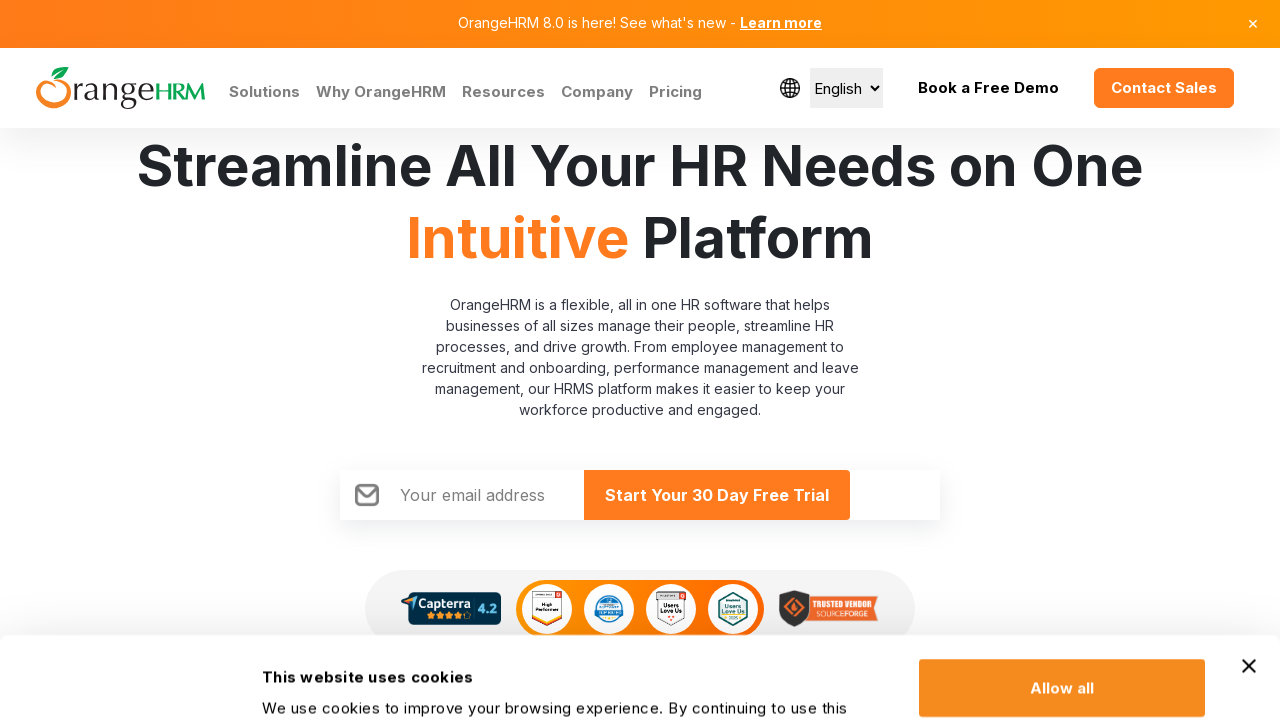

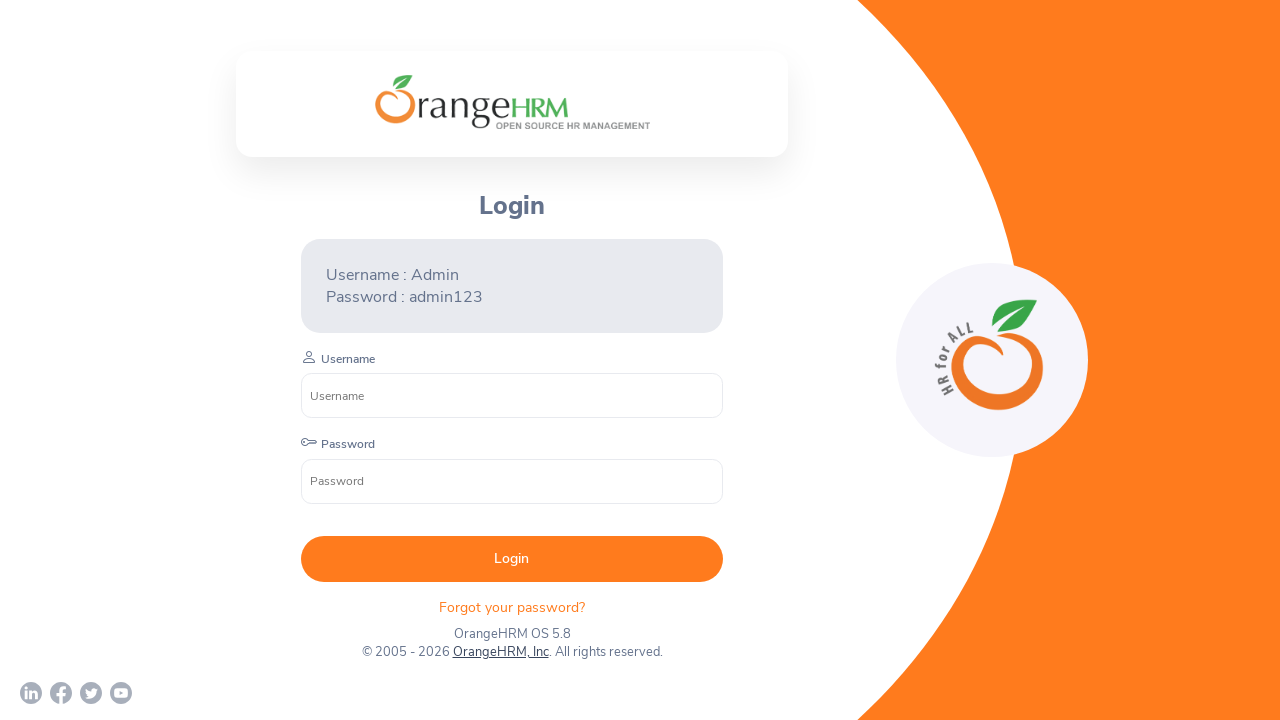